Navigates to the Automation Practice page and verifies the presence of links on the page, including links in the footer section and the first column of the footer.

Starting URL: https://www.rahulshettyacademy.com/AutomationPractice/

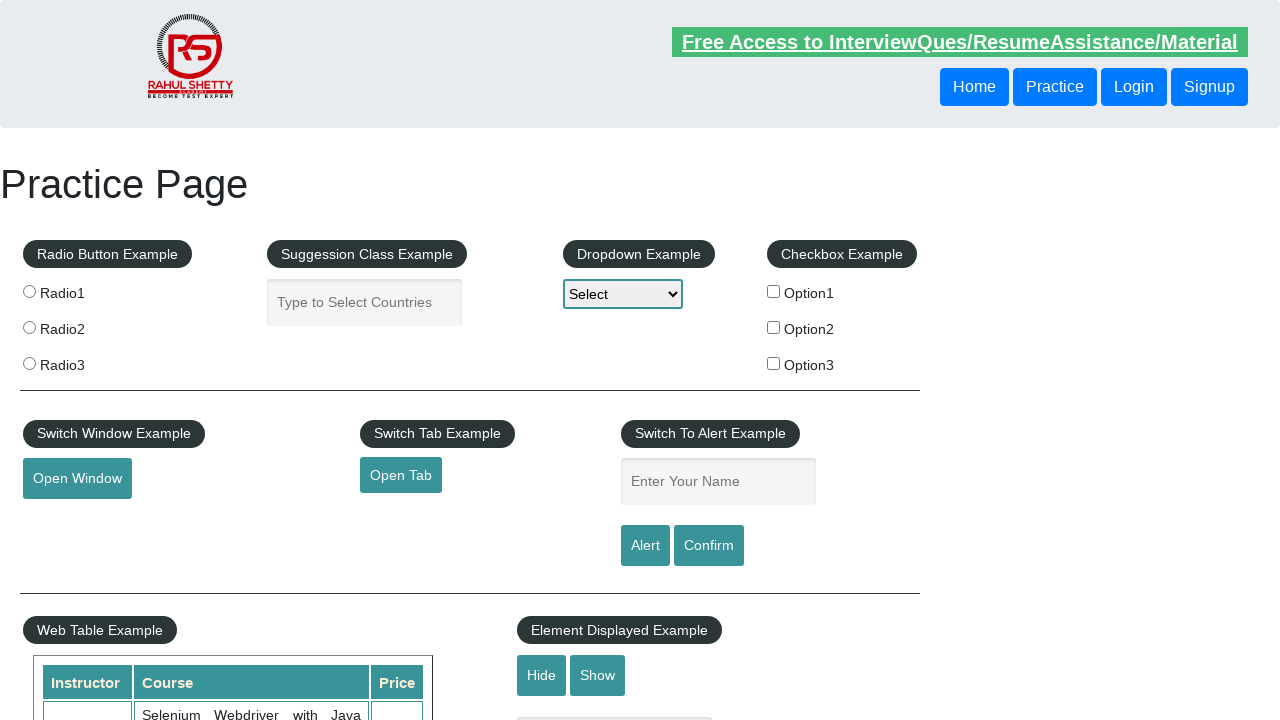

Waited for page to fully load (domcontentloaded)
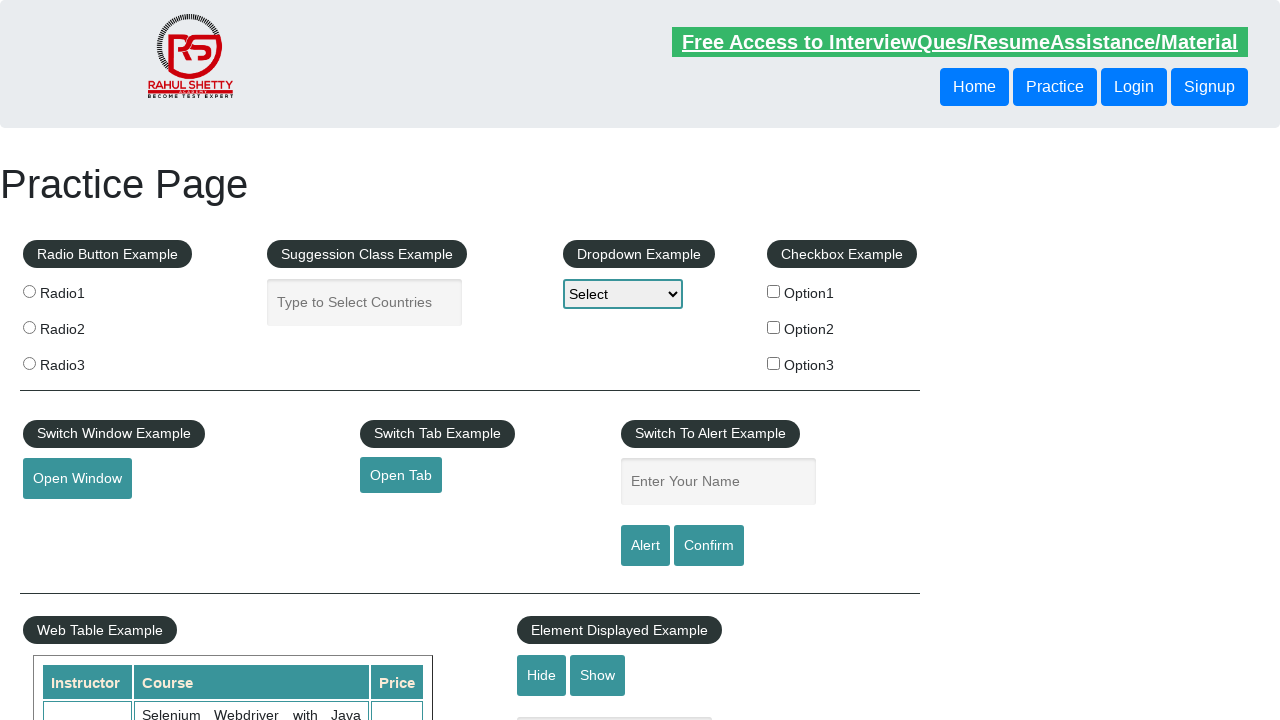

Retrieved all links on page: 27 total links found
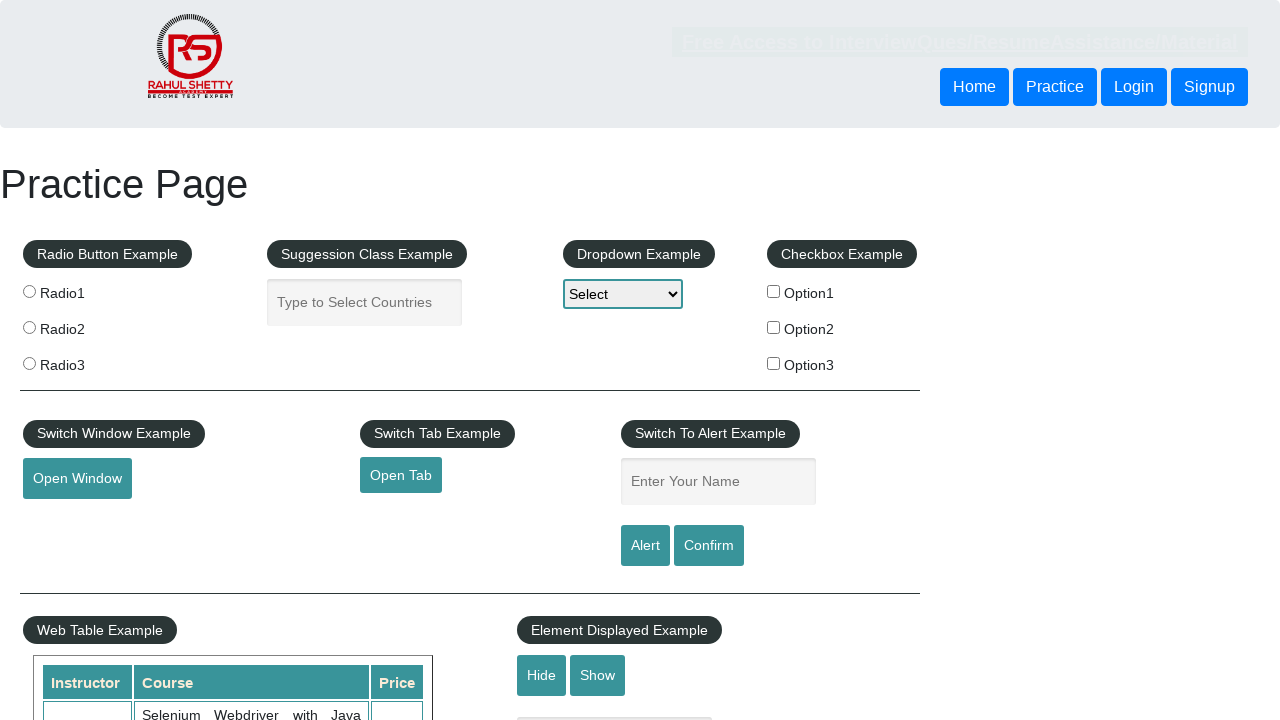

Footer section (#gf-BIG) is visible
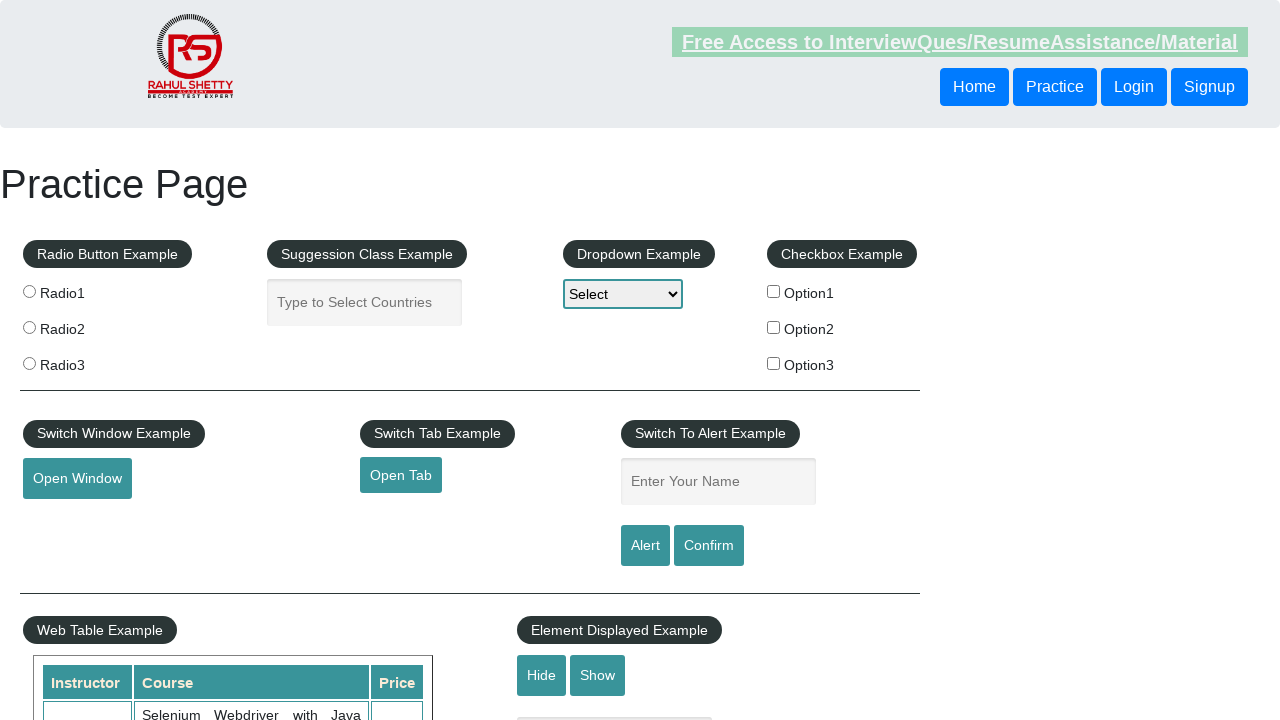

Retrieved links in footer section: 20 links found
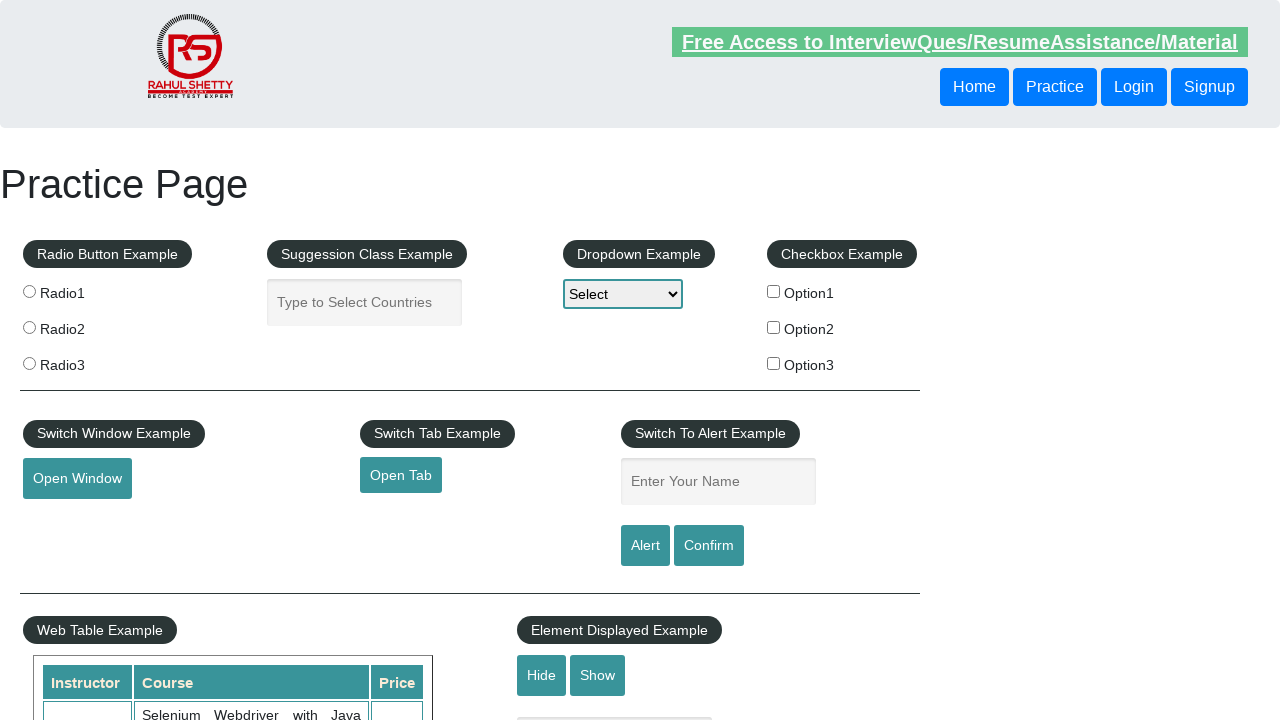

First column in footer section is visible
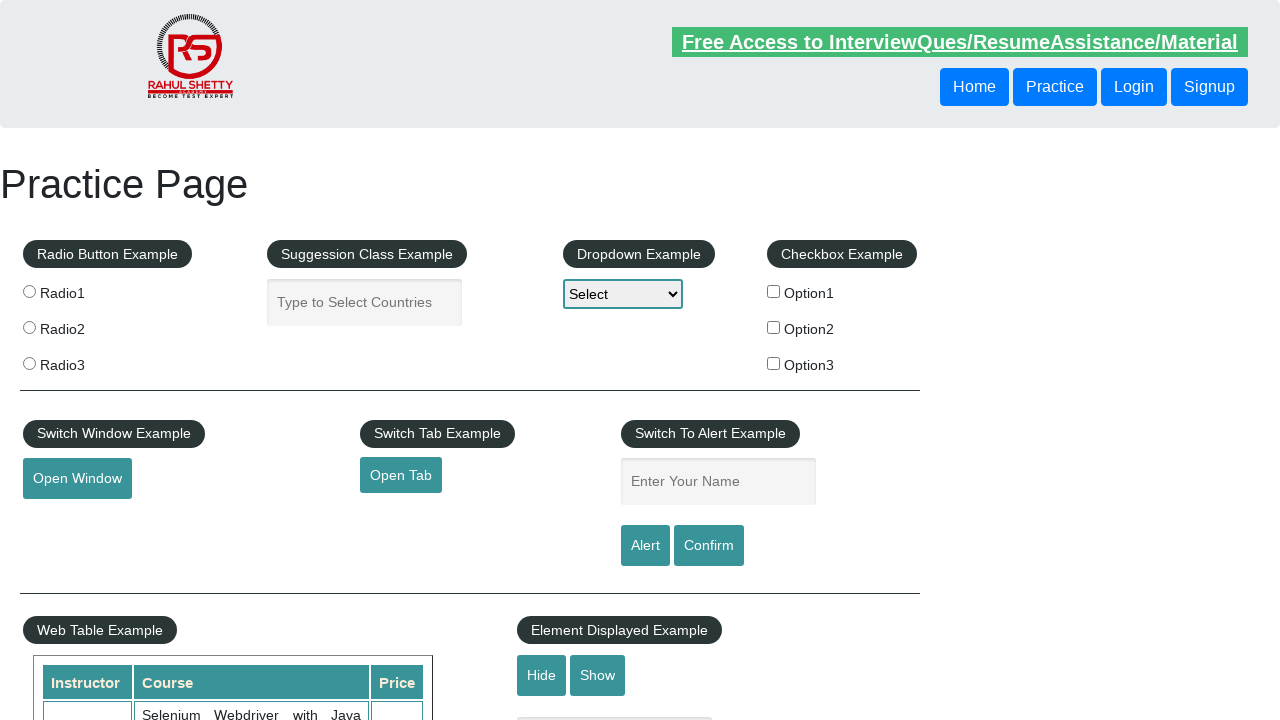

Retrieved links in first footer column: 5 links found
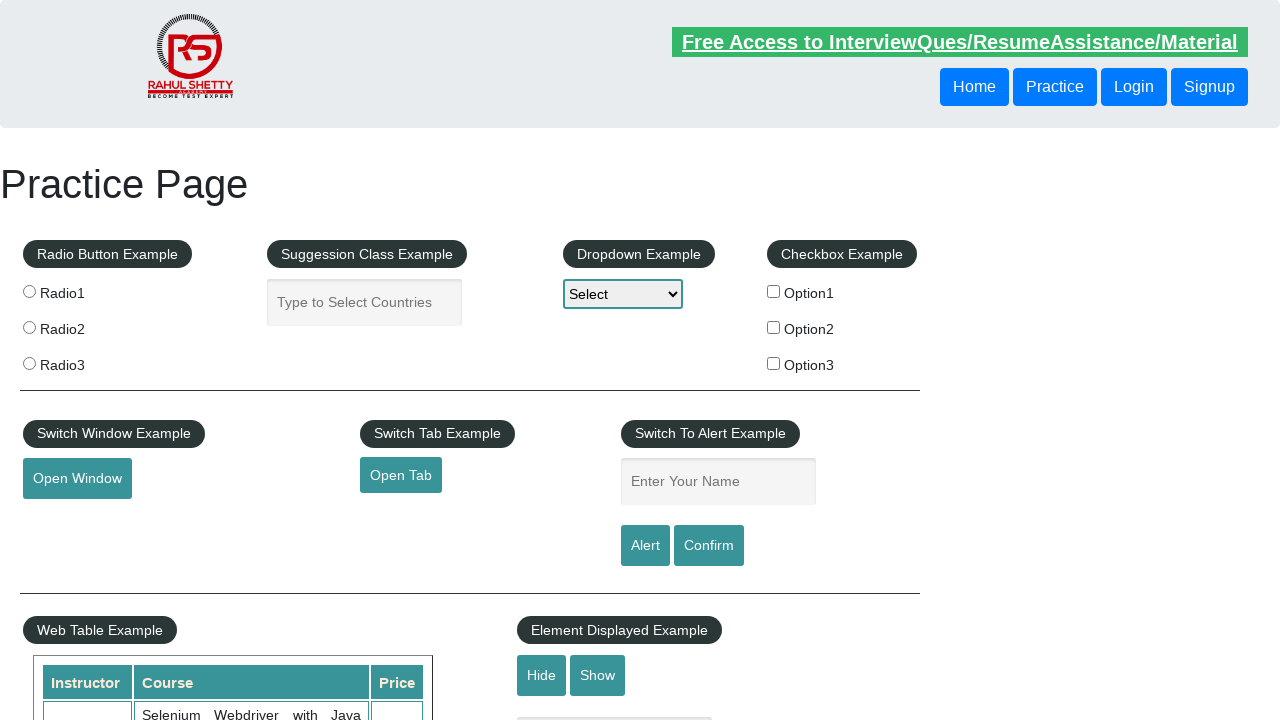

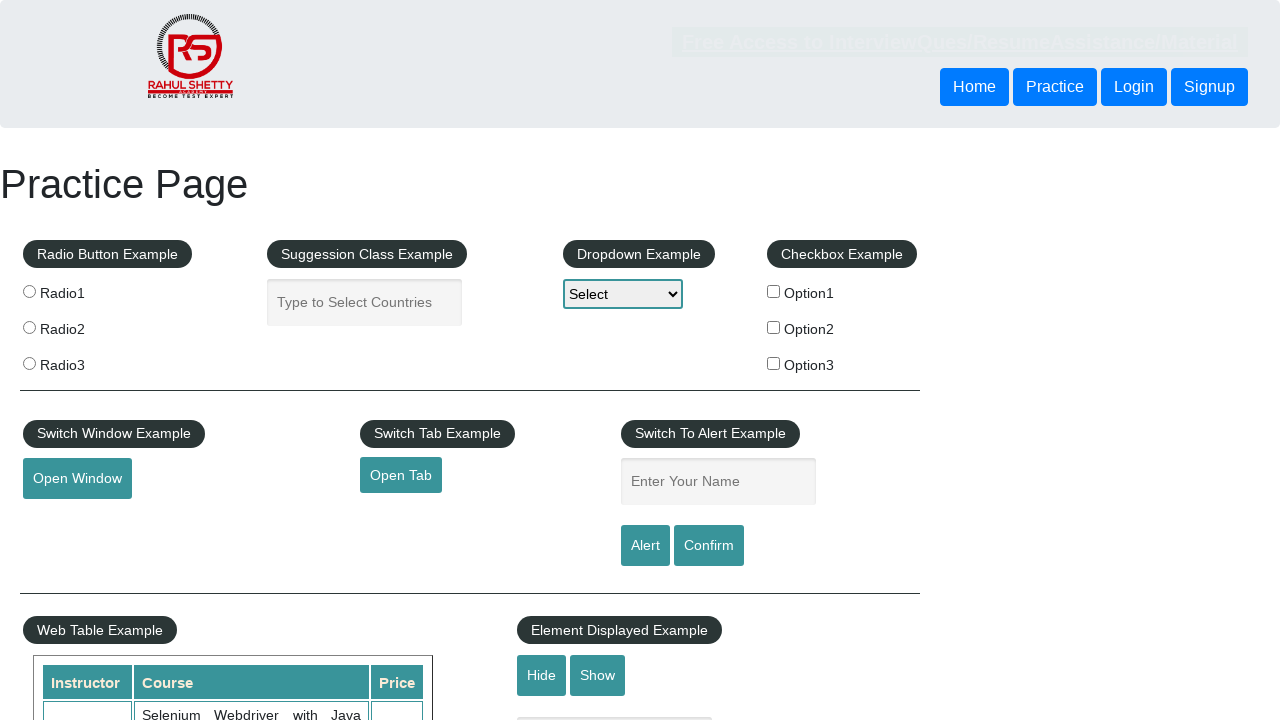